Tests radio button and checkbox functionality on a registration form by selecting a gender option and a hobby checkbox, then verifying they are checked.

Starting URL: https://demo.automationtesting.in/Register.html

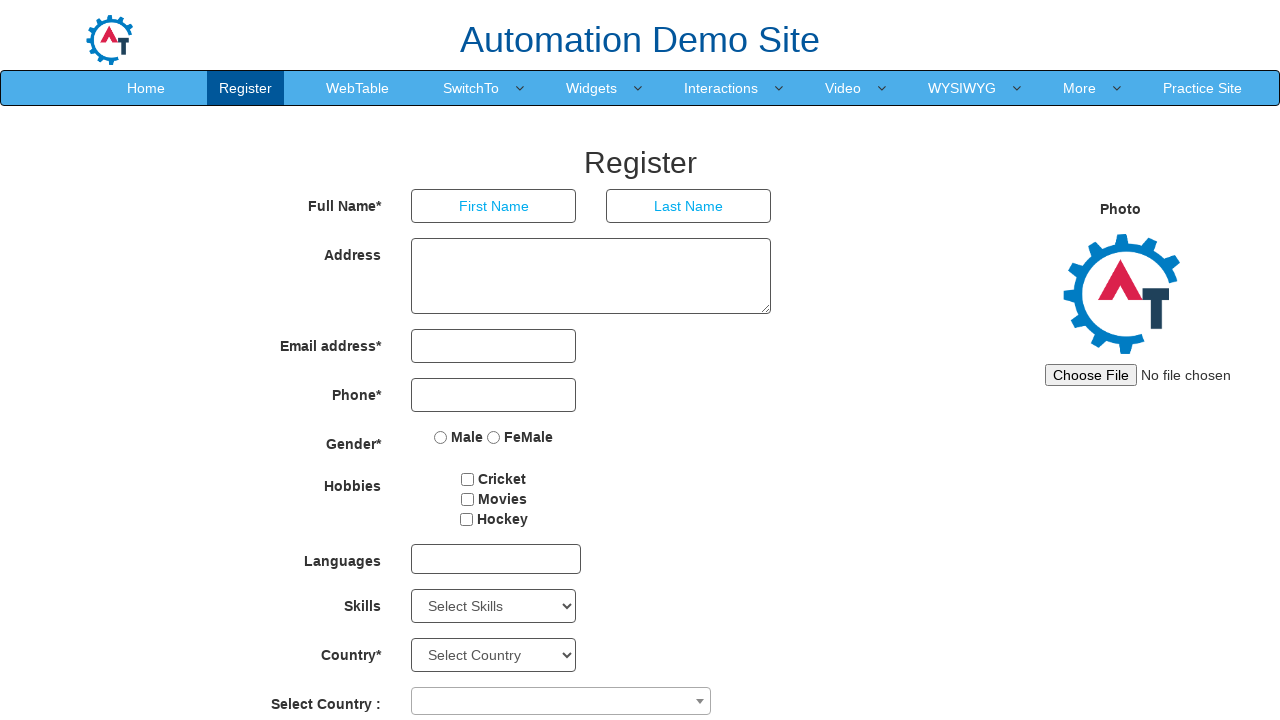

Selected 'Female' radio button on registration form at (494, 437) on xpath=//input[@value="FeMale"]
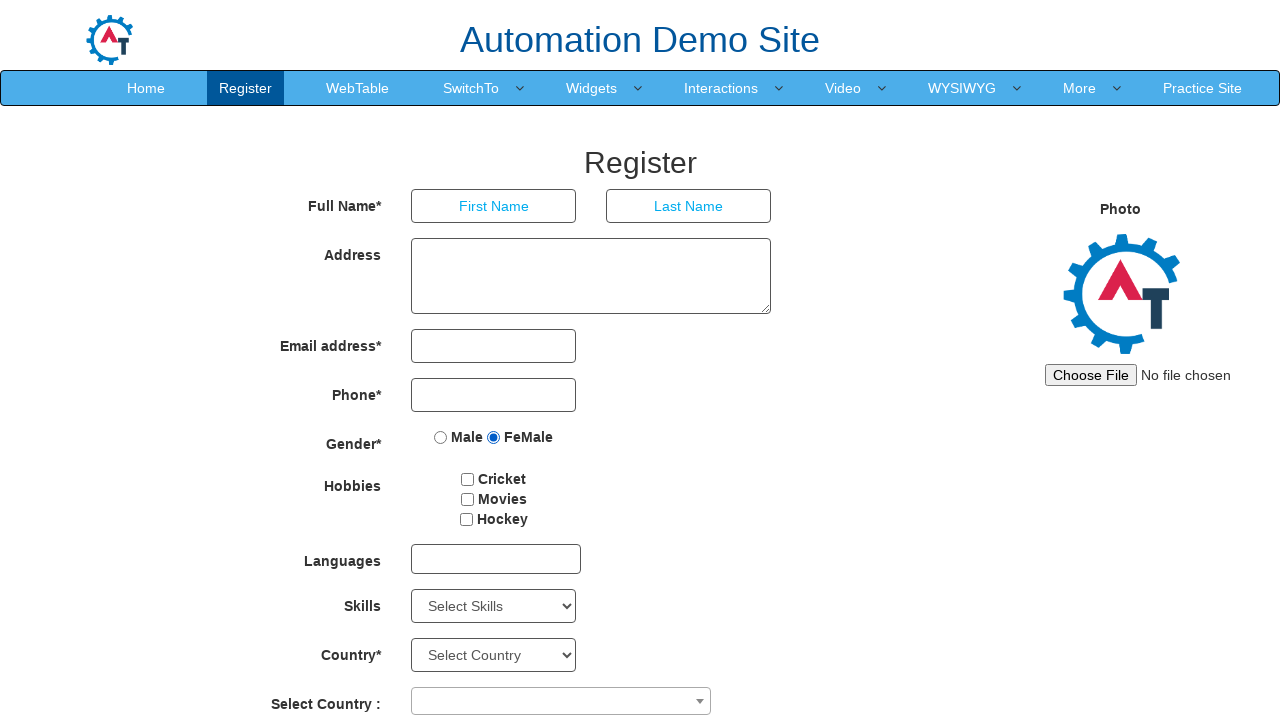

Verified 'Female' radio button is checked
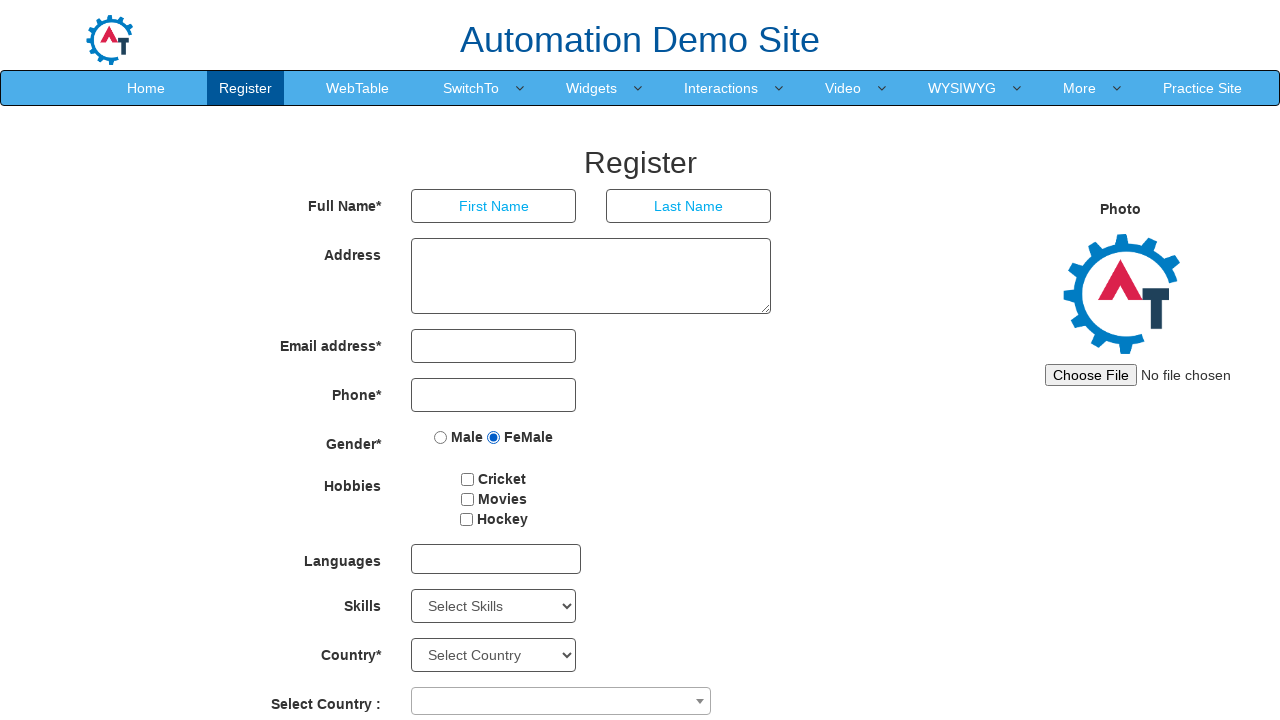

Clicked 'Cricket' checkbox to select hobby at (468, 479) on xpath=//input[@value="Cricket"]
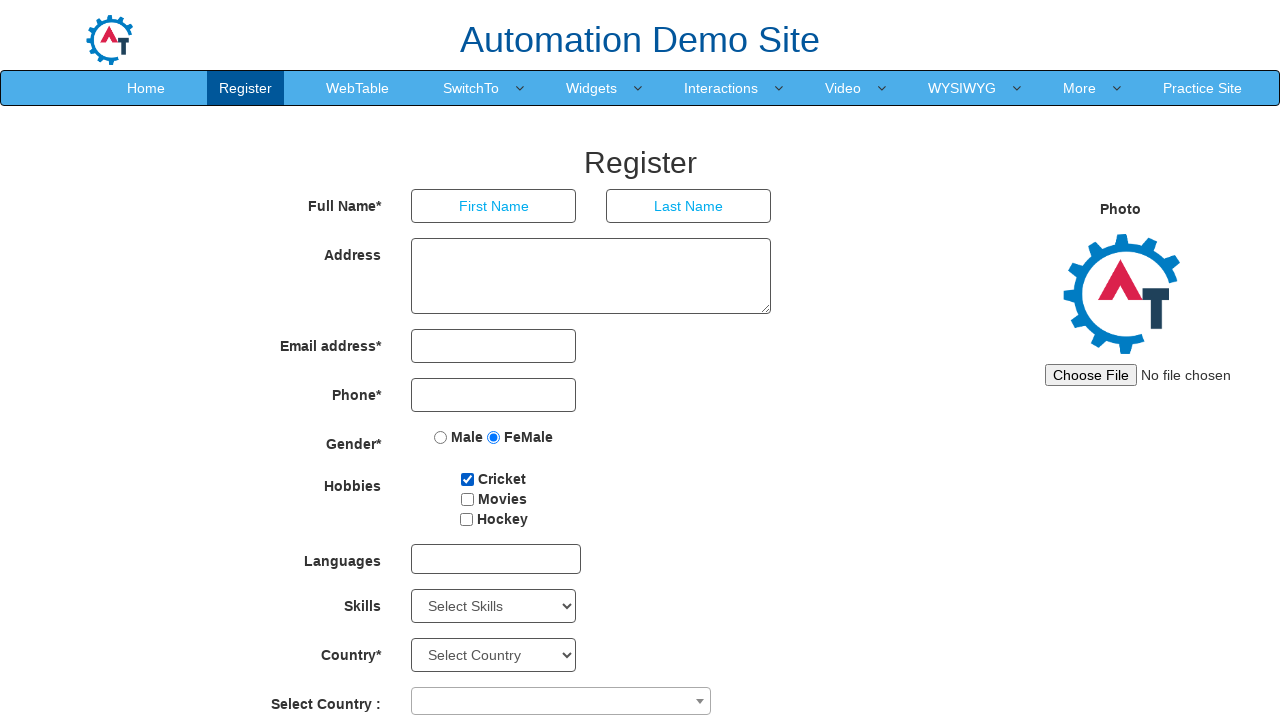

Verified 'Cricket' checkbox is checked
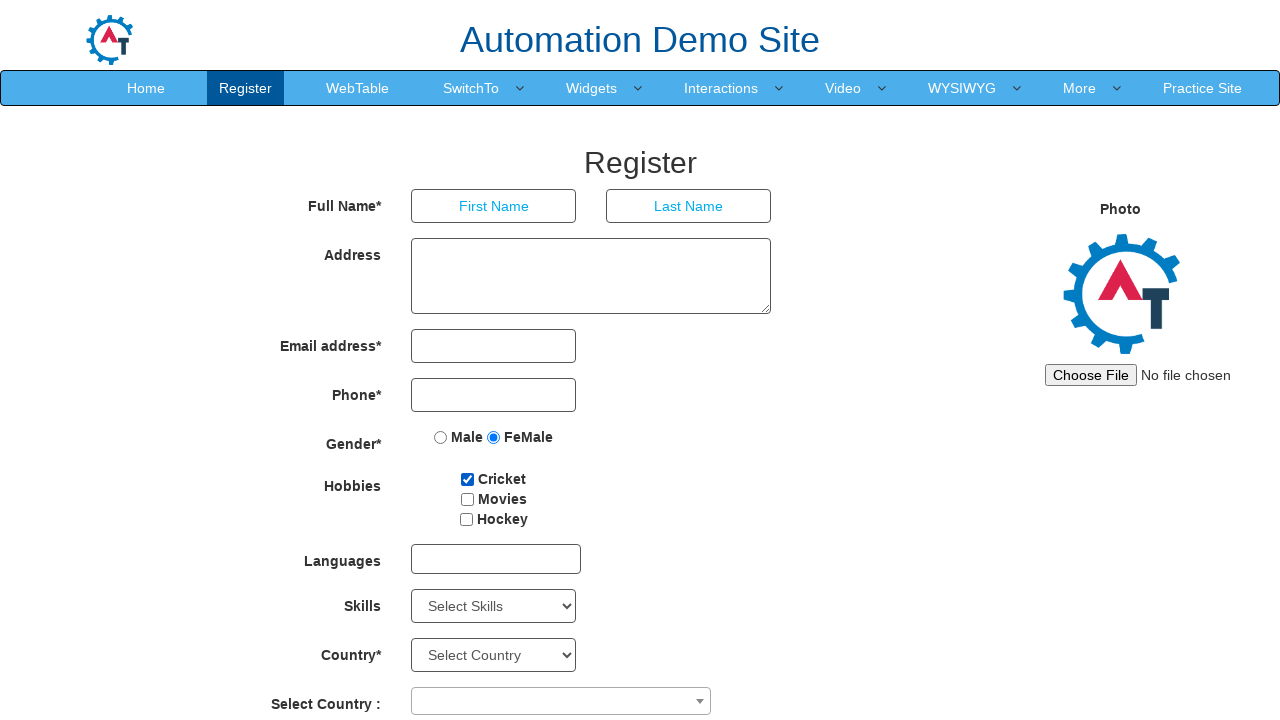

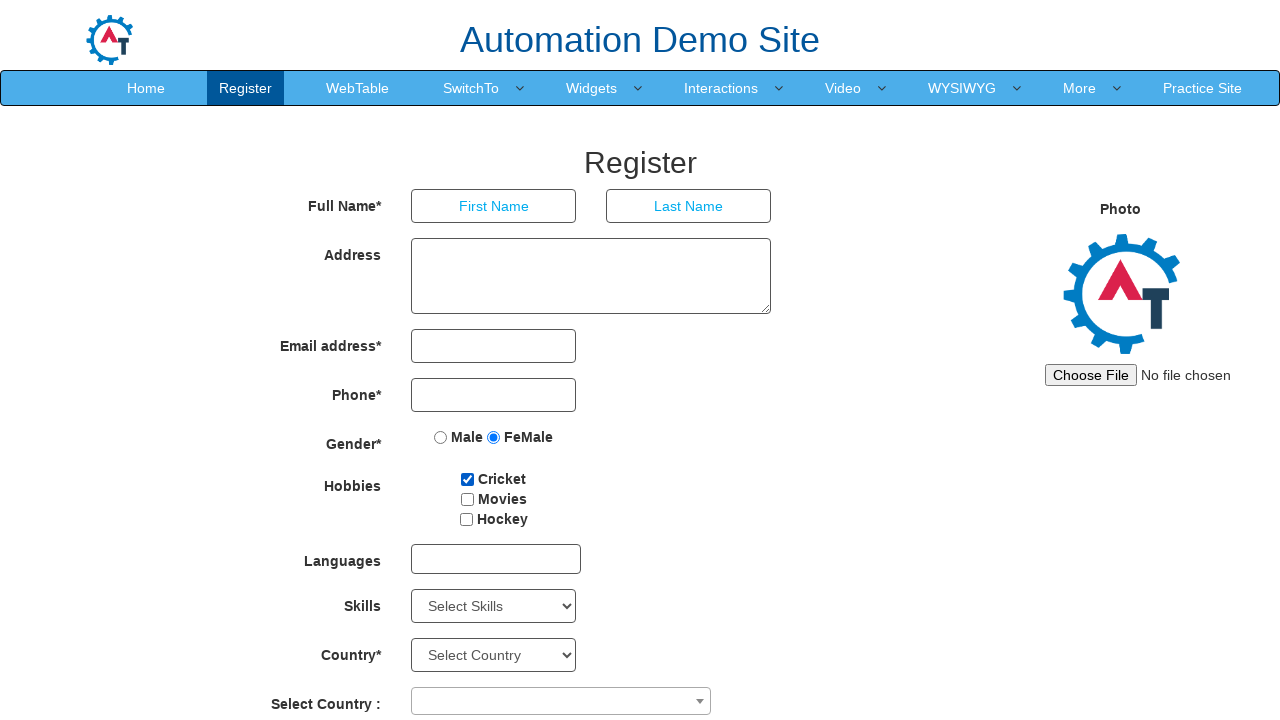